Tests table sorting functionality by clicking on a column header and verifying that the data is correctly sorted

Starting URL: https://rahulshettyacademy.com/seleniumPractise/#/offers

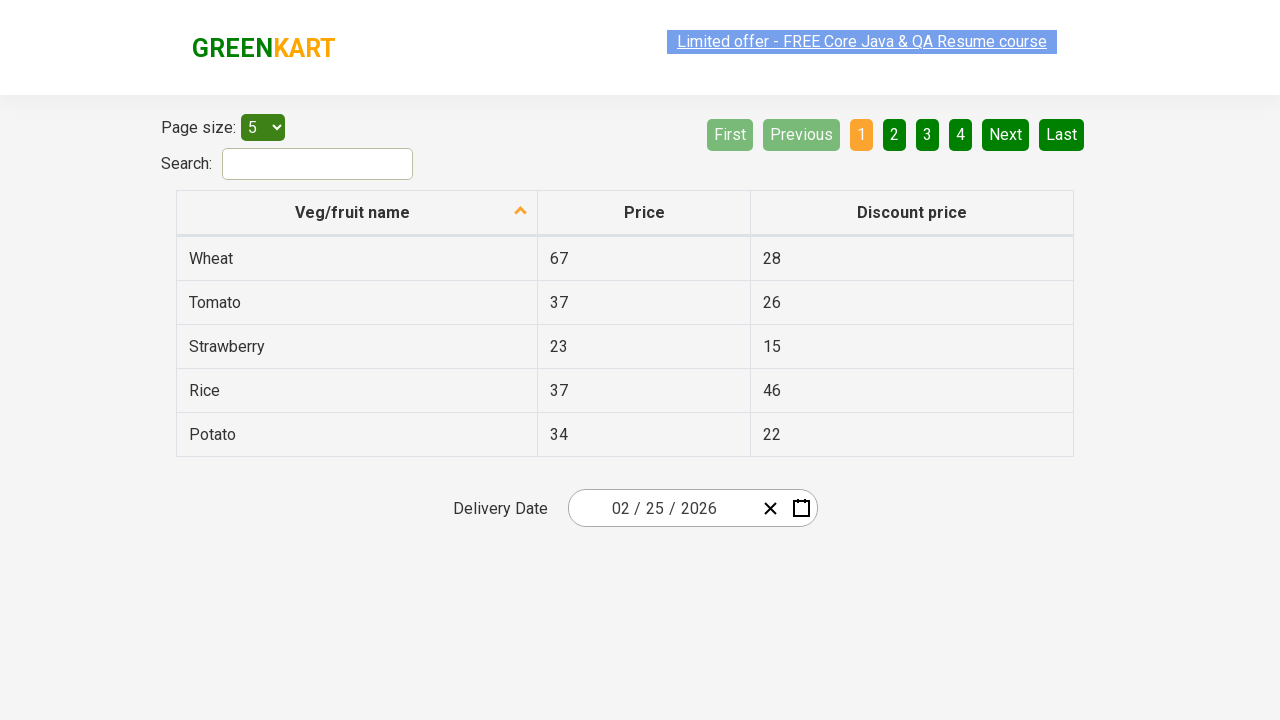

Clicked first column header to sort the table at (357, 213) on tr:first-child th:first-child
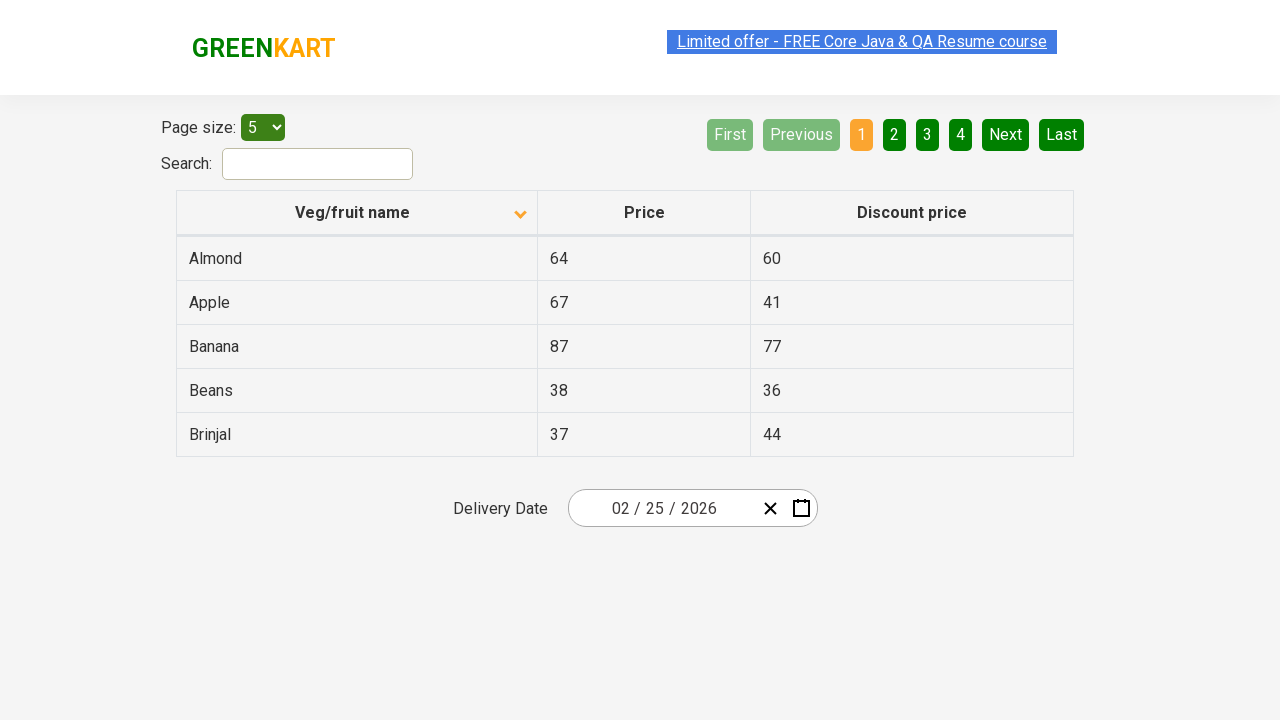

Waited for table to be sorted
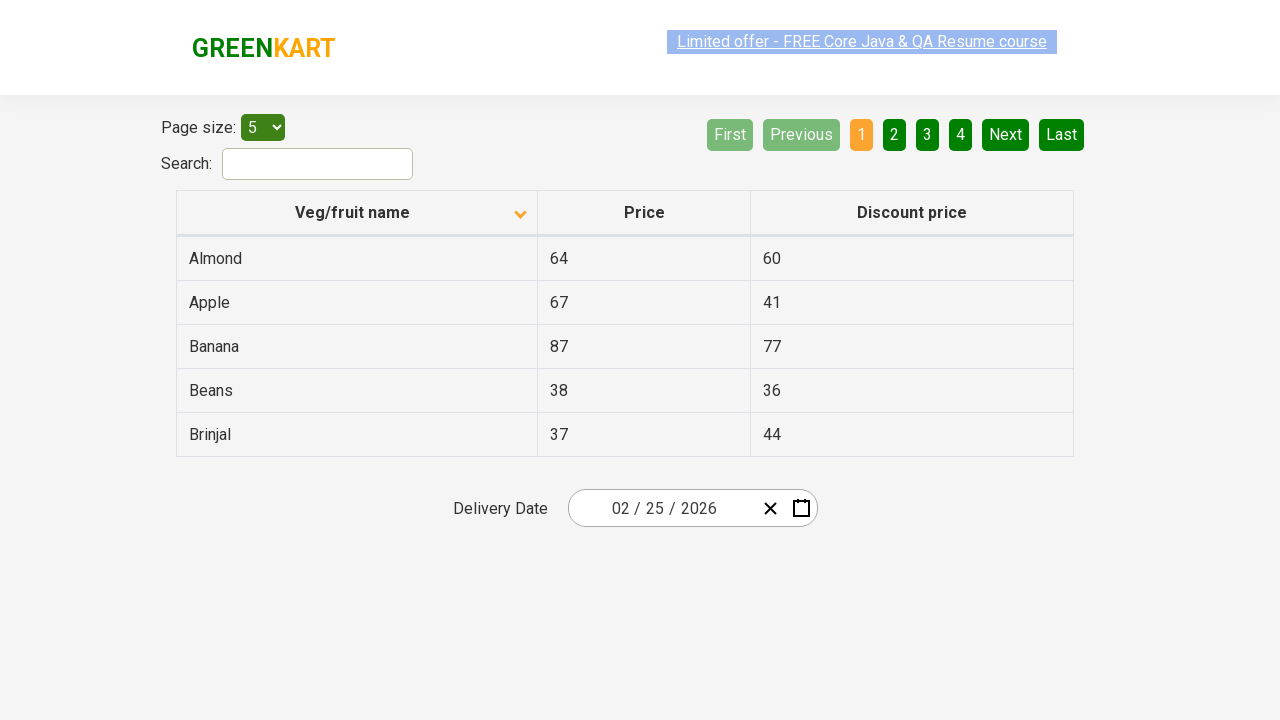

Located all product name elements in first column
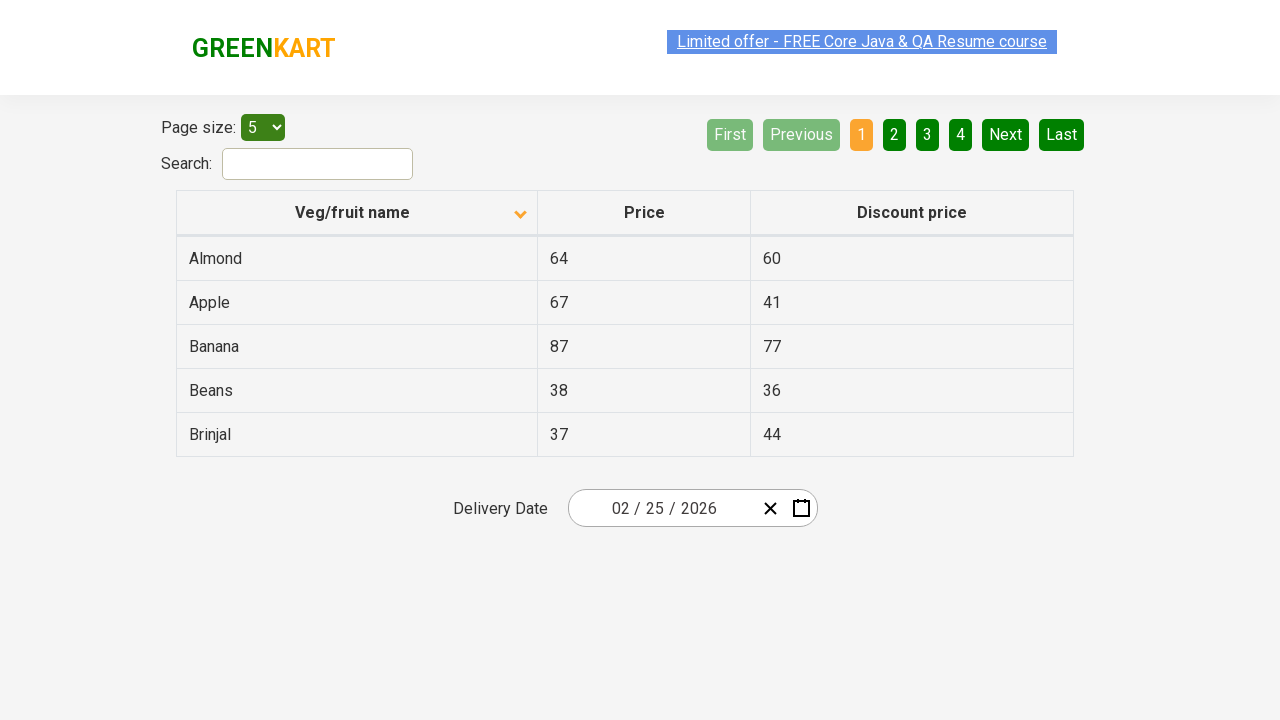

Collected all product names from sorted table
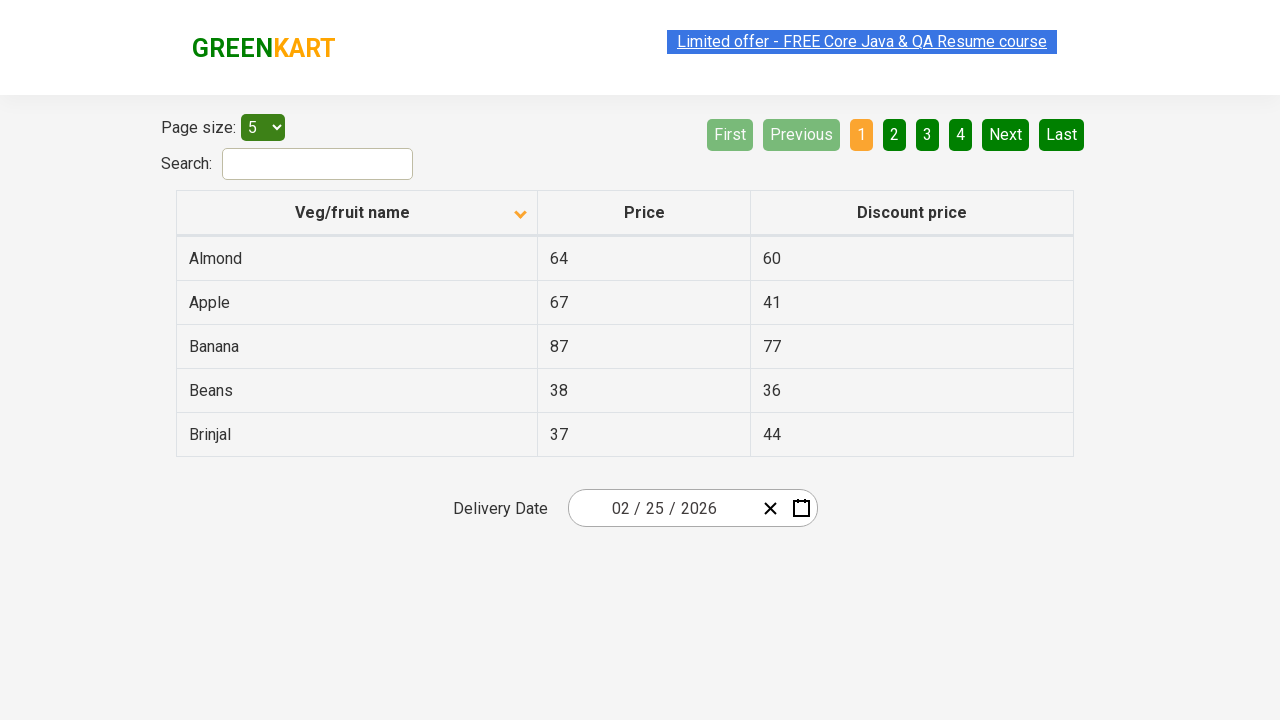

Created copy of web-sorted product list
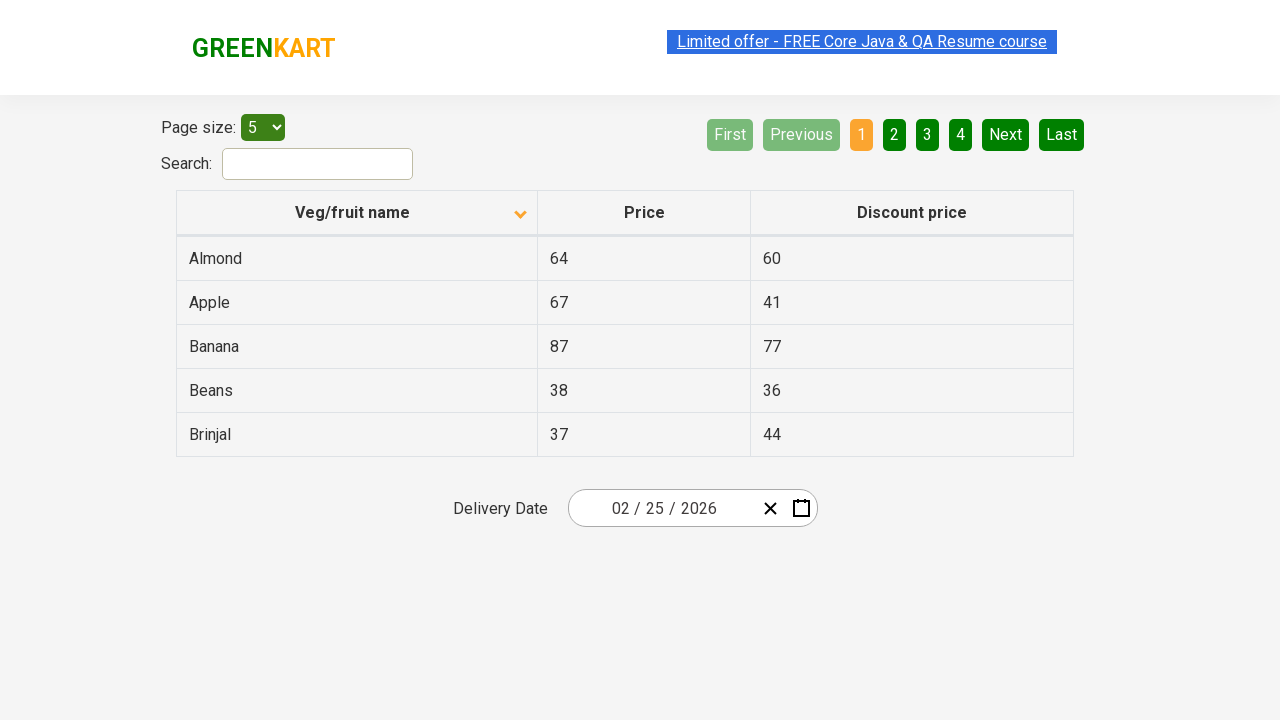

Sorted product list programmatically for comparison
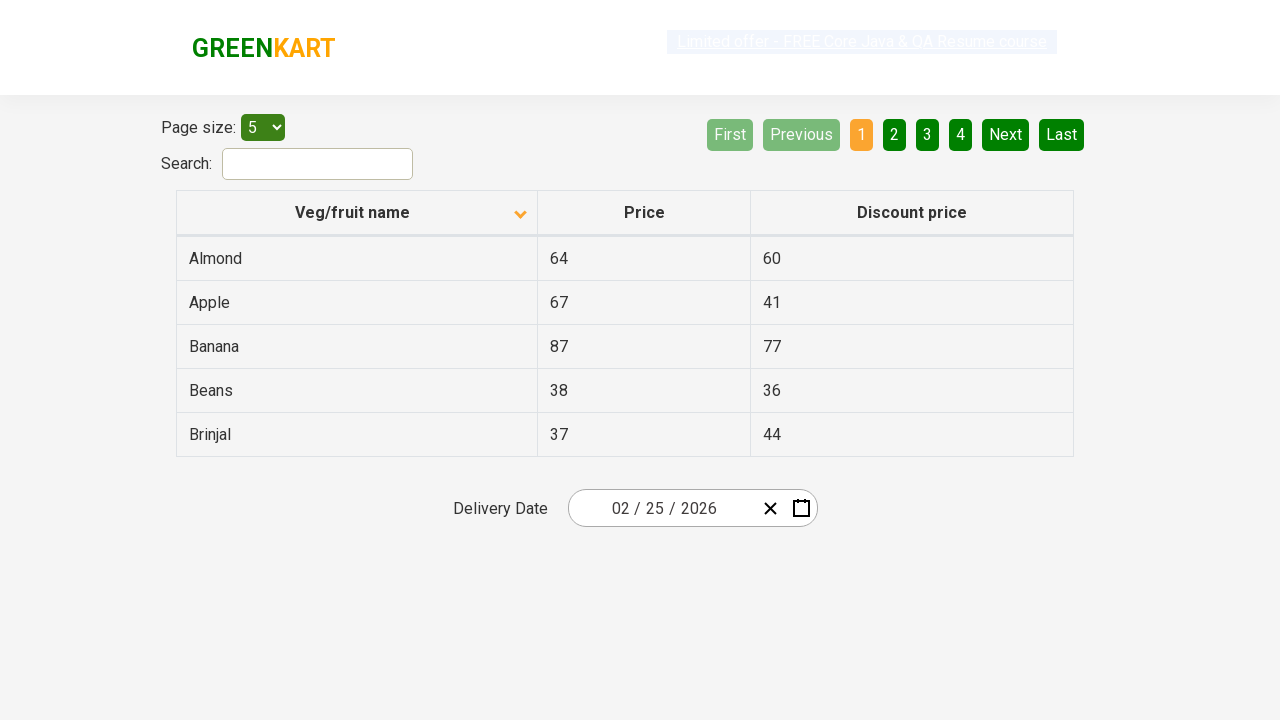

Verified that table sorting matches expected alphabetical order
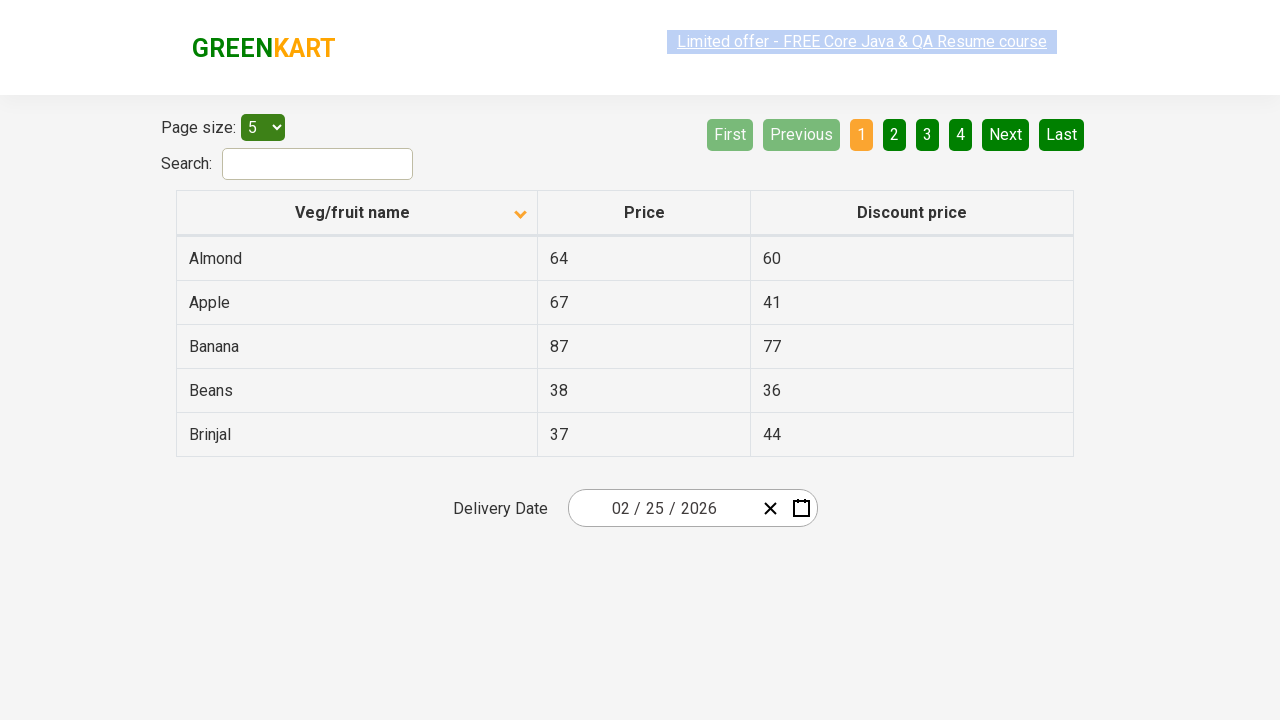

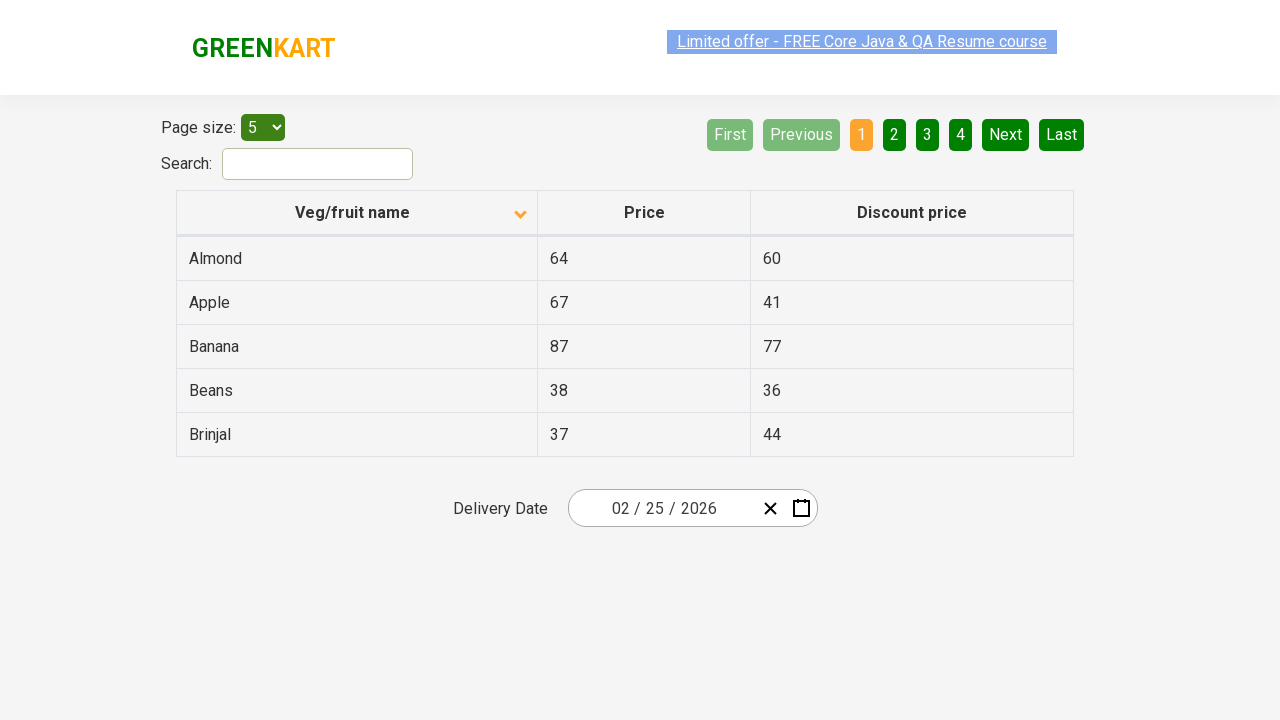